Tests that the status bar is hidden when all todo items are deleted

Starting URL: https://todomvc.com/examples/angular/dist/browser/#/all

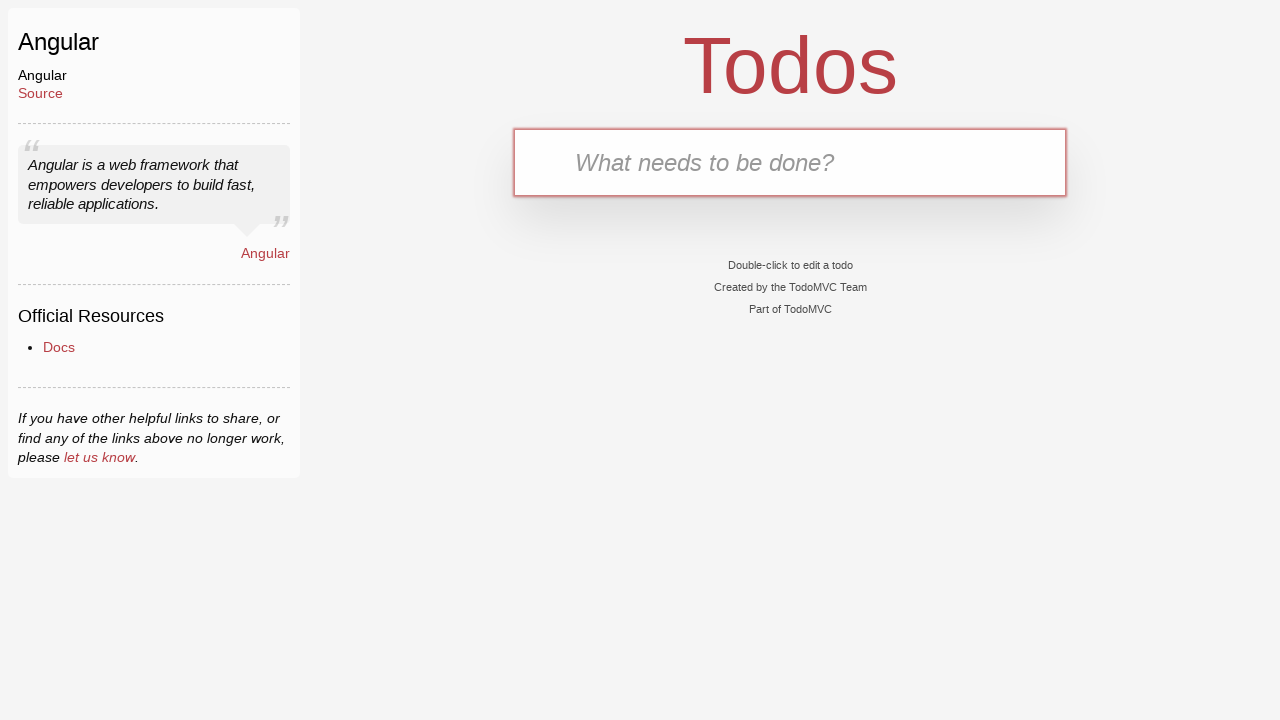

Clicked on the new todo input box at (790, 162) on .new-todo
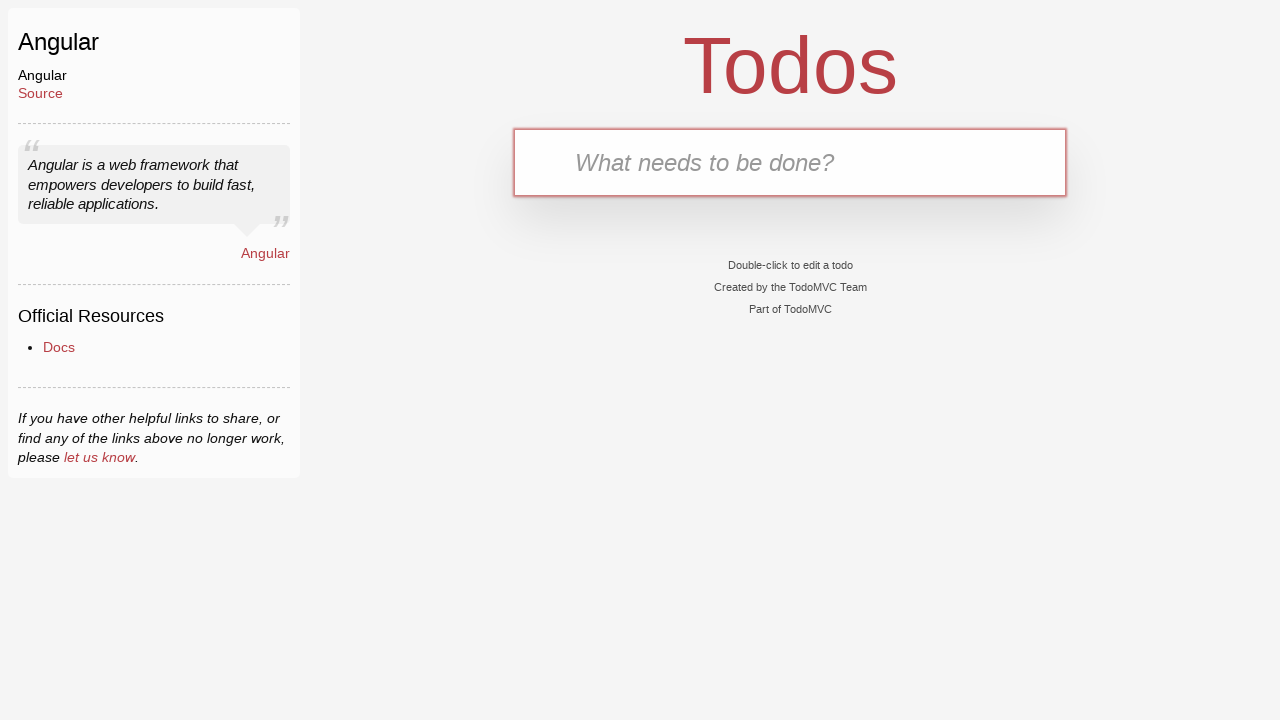

Filled new todo input with 'buy milk' on .new-todo
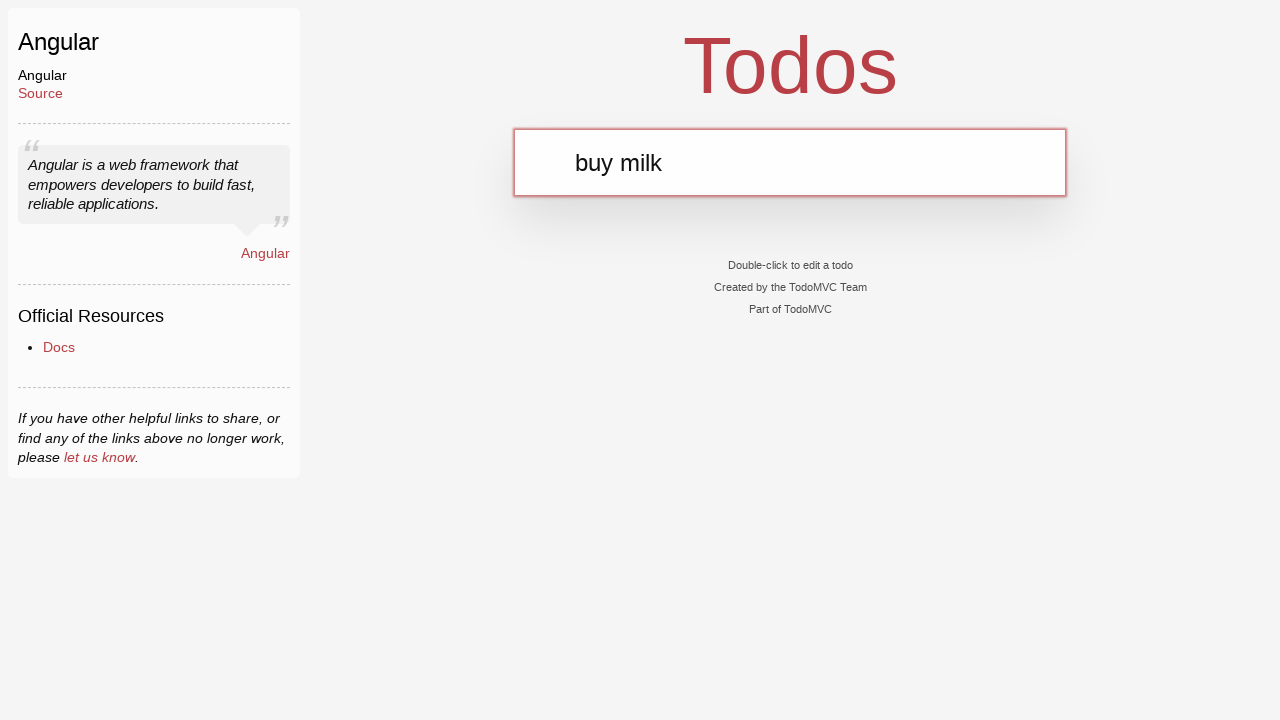

Pressed Enter to add todo item on .new-todo
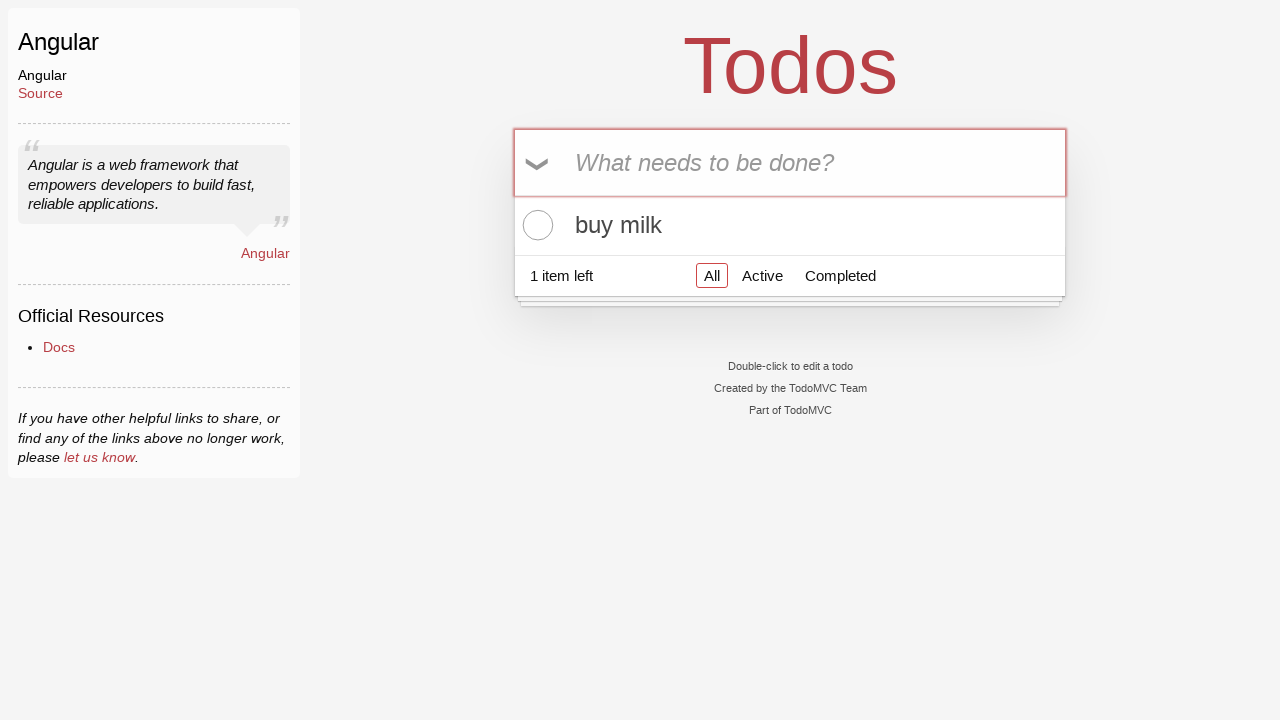

First todo item appeared
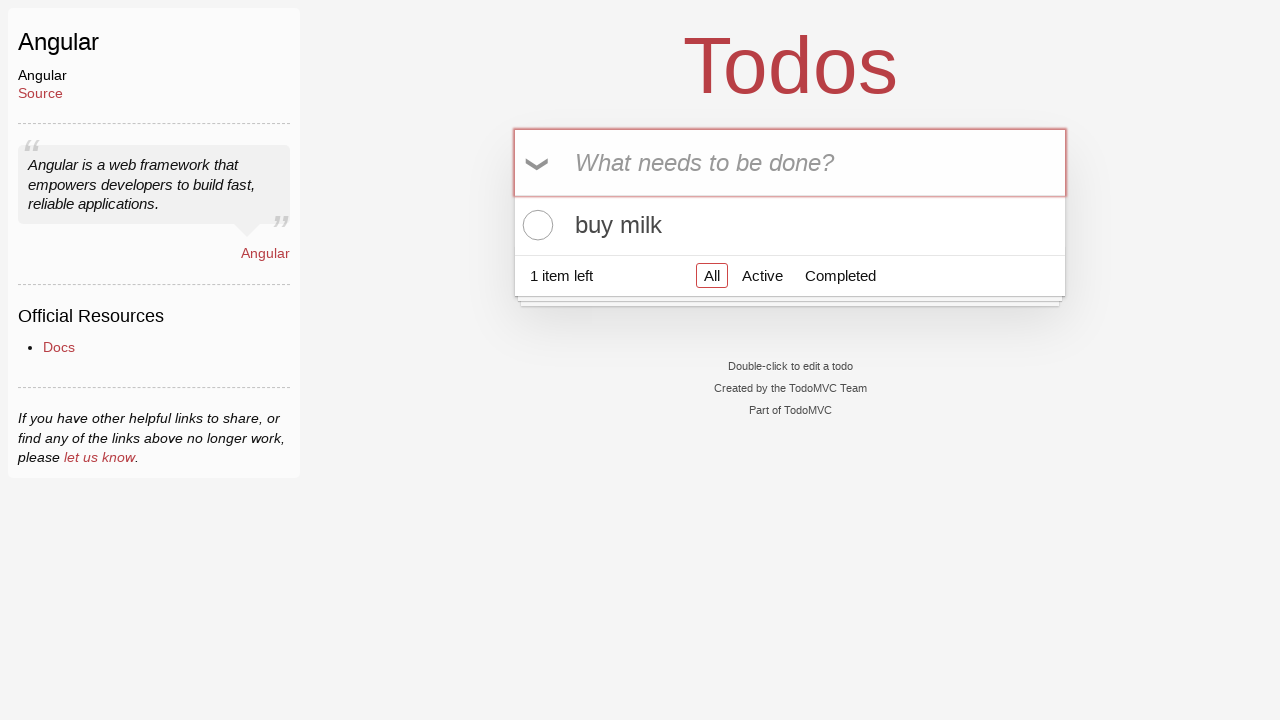

Hovered over first todo item to reveal destroy button at (790, 225) on app-todo-item:nth-child(1) label
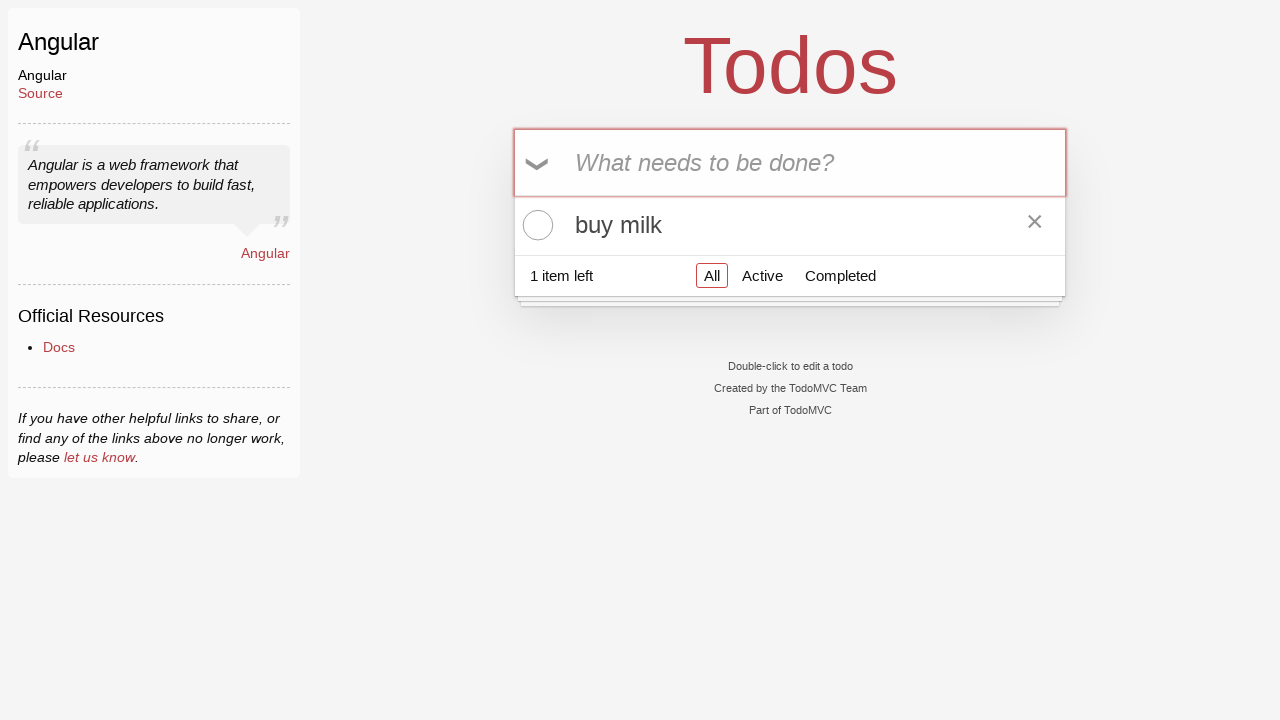

Clicked destroy button to delete the todo item at (1035, 225) on .destroy
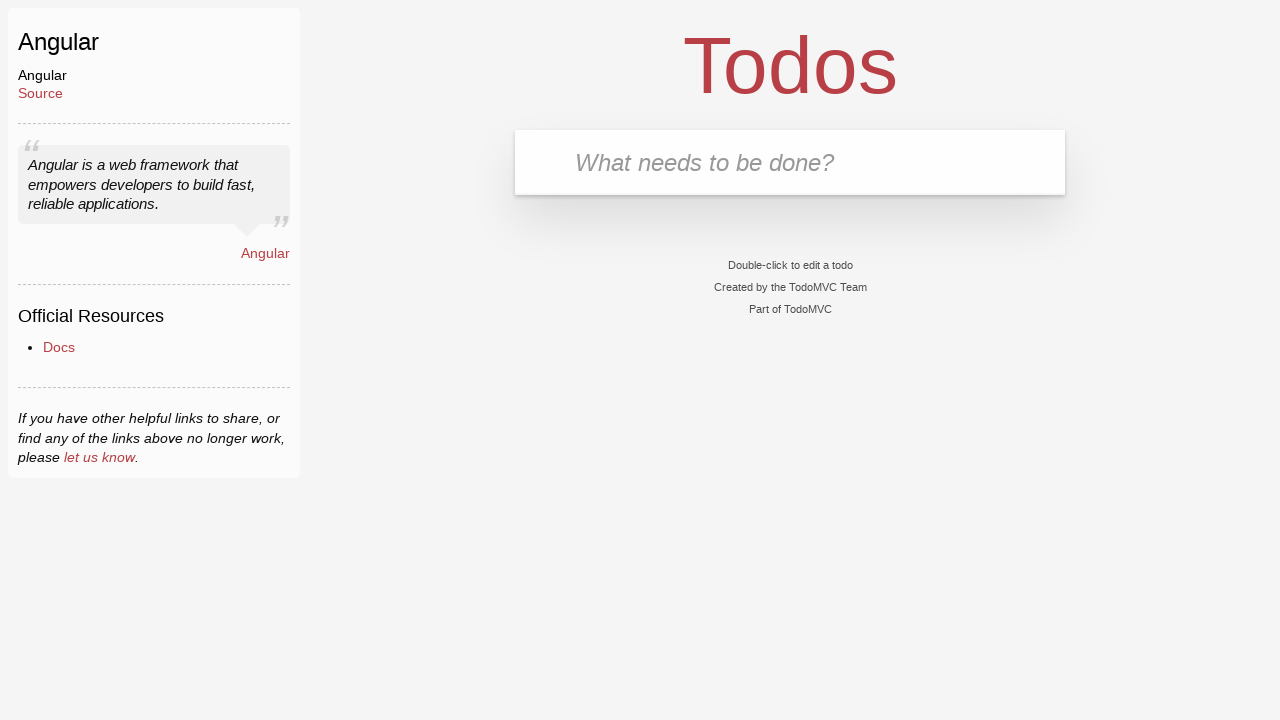

Status bar (footer) is now hidden as all todo items are deleted
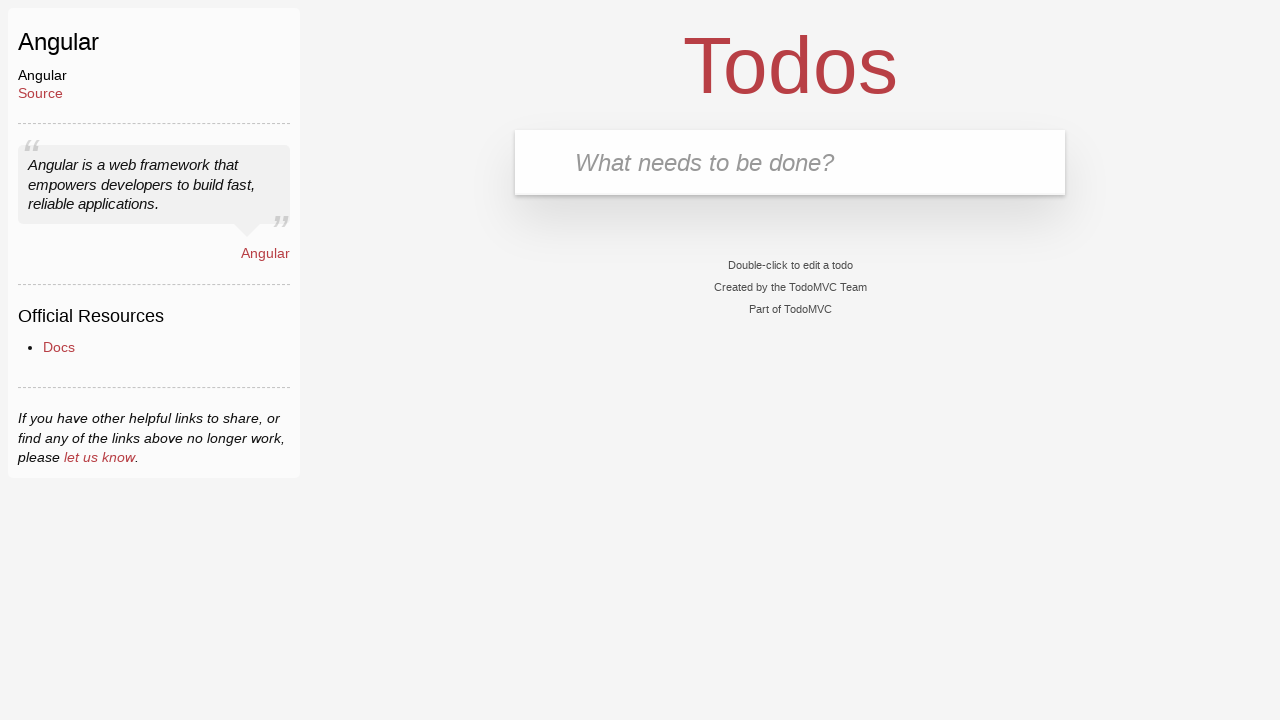

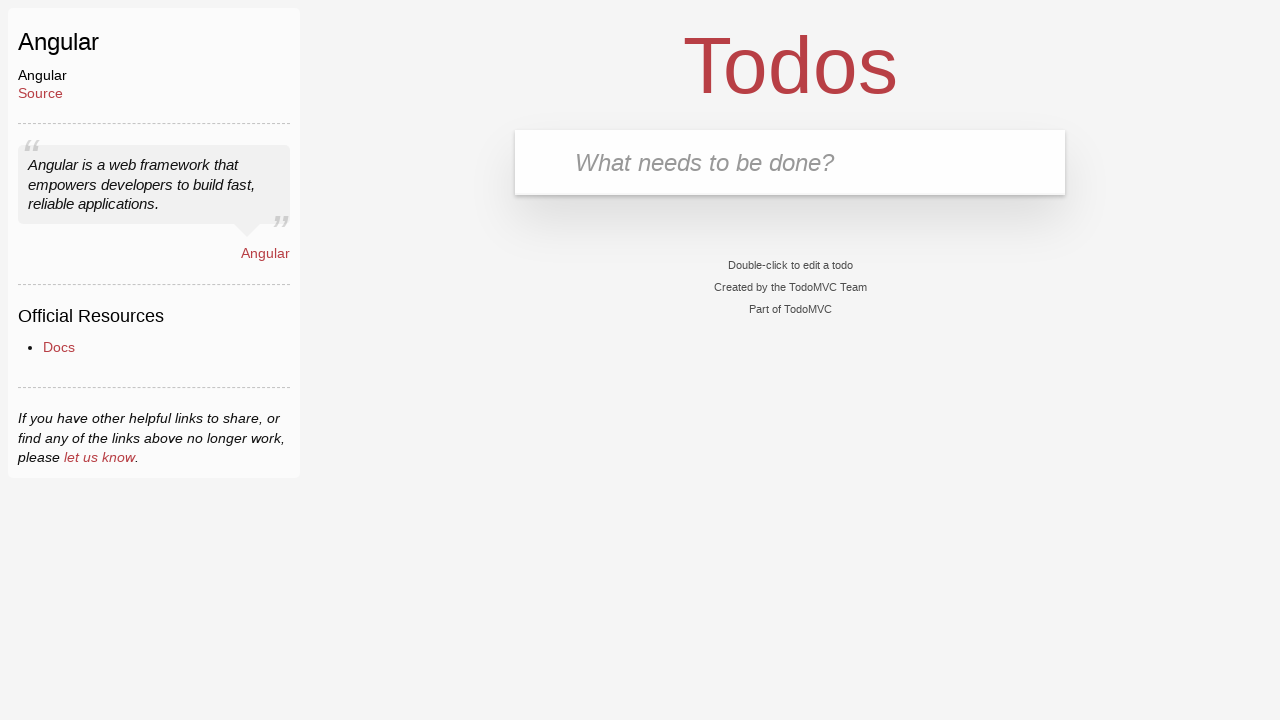